Tests dropdown functionality by navigating to the dropdown page and selecting option 1 by value, then verifying the selection

Starting URL: https://the-internet.herokuapp.com/

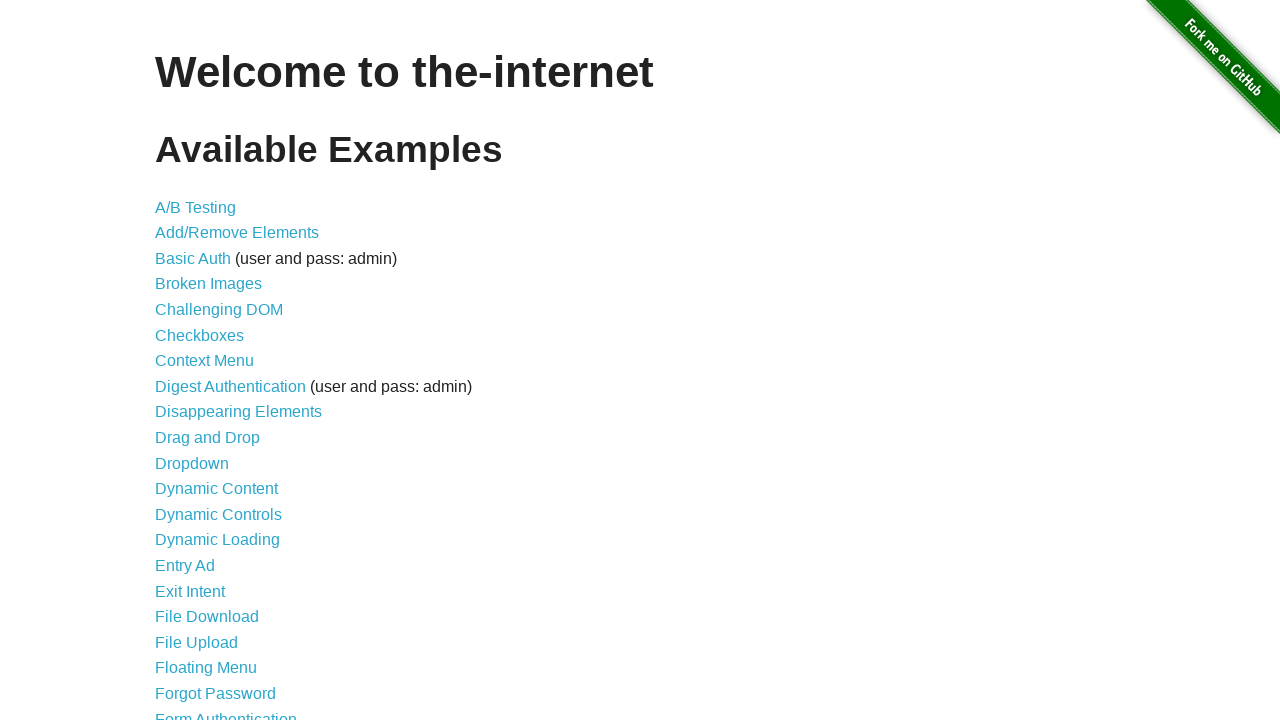

Clicked dropdown link to navigate to dropdown page at (192, 463) on a[href="/dropdown"]
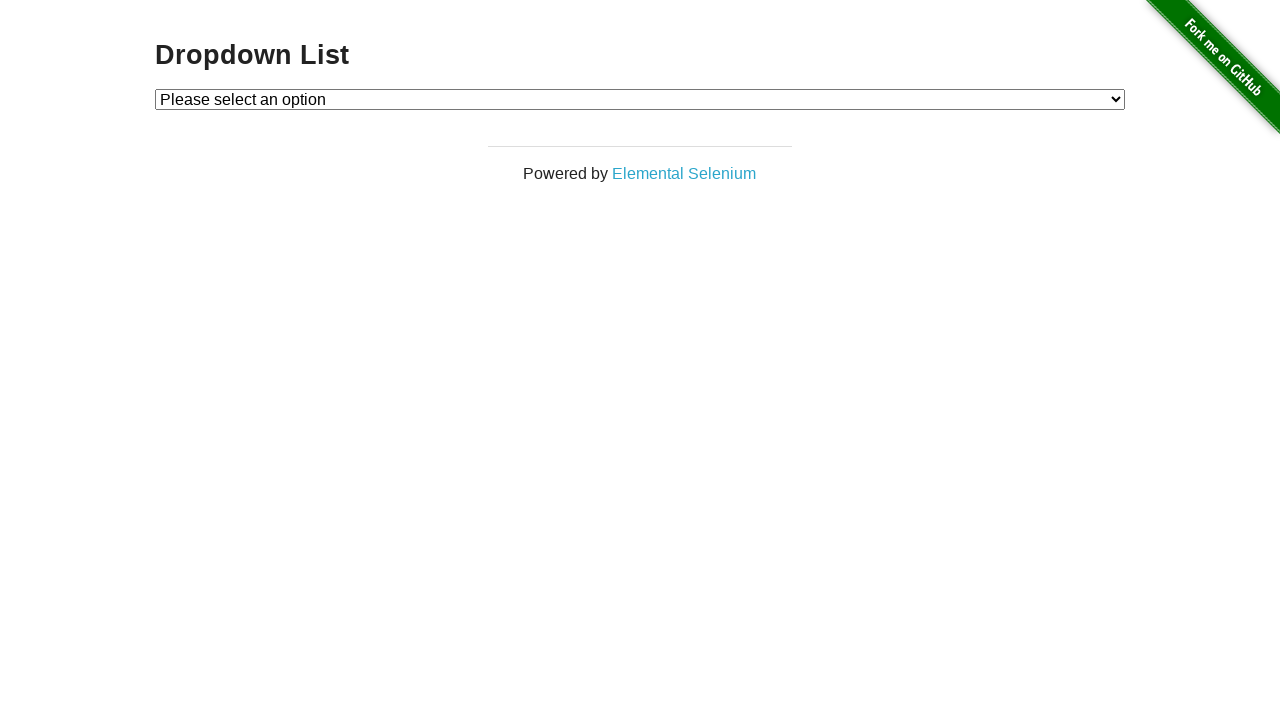

Dropdown element became visible
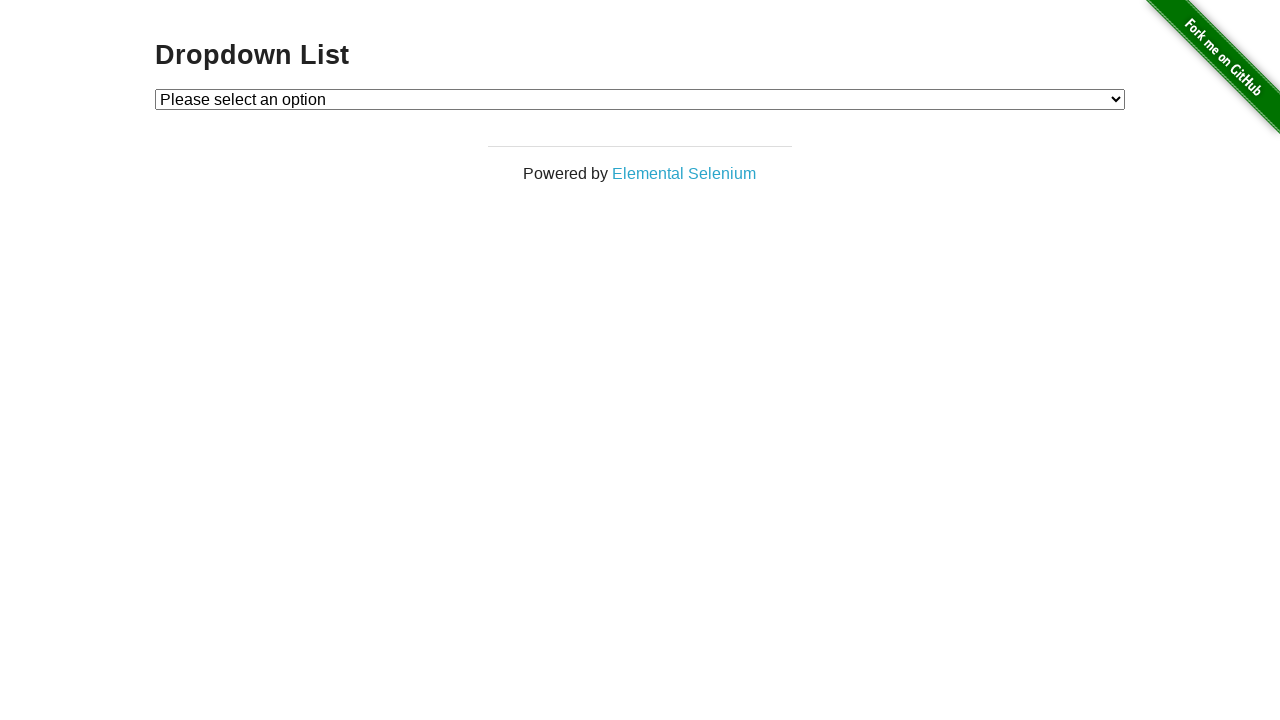

Selected option 1 from dropdown by value on #dropdown
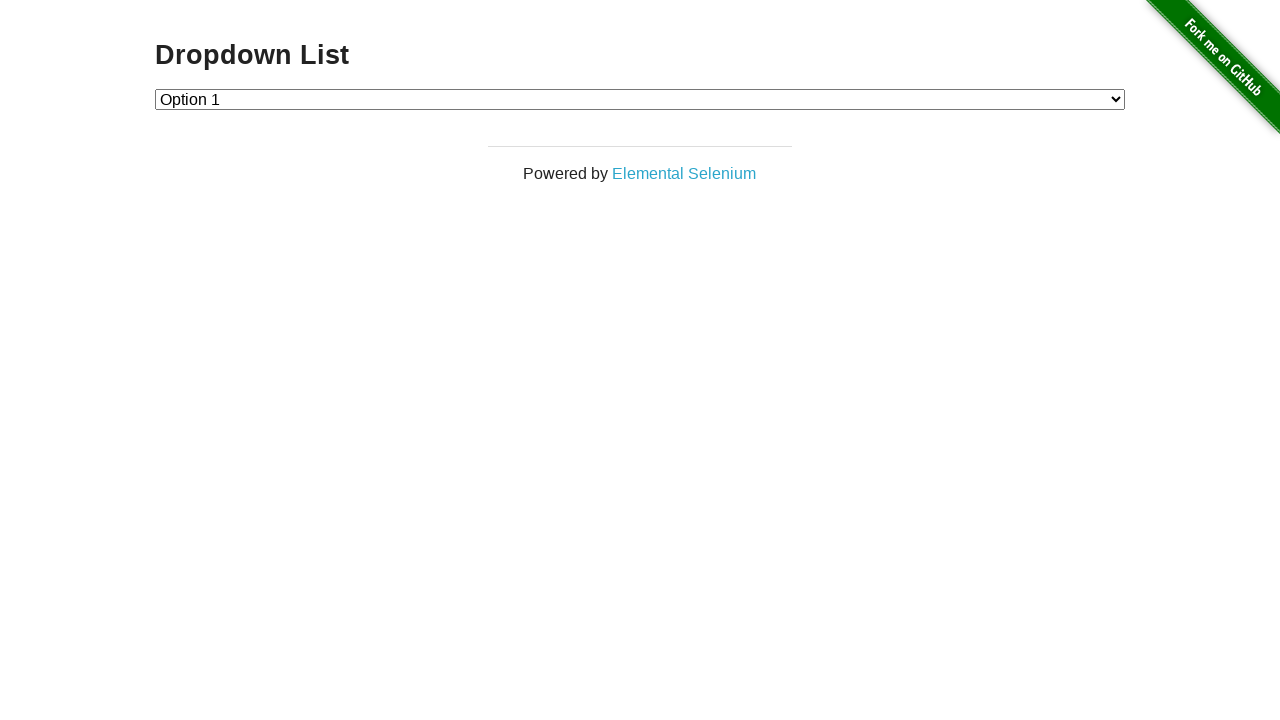

Verified that dropdown has value '1' selected
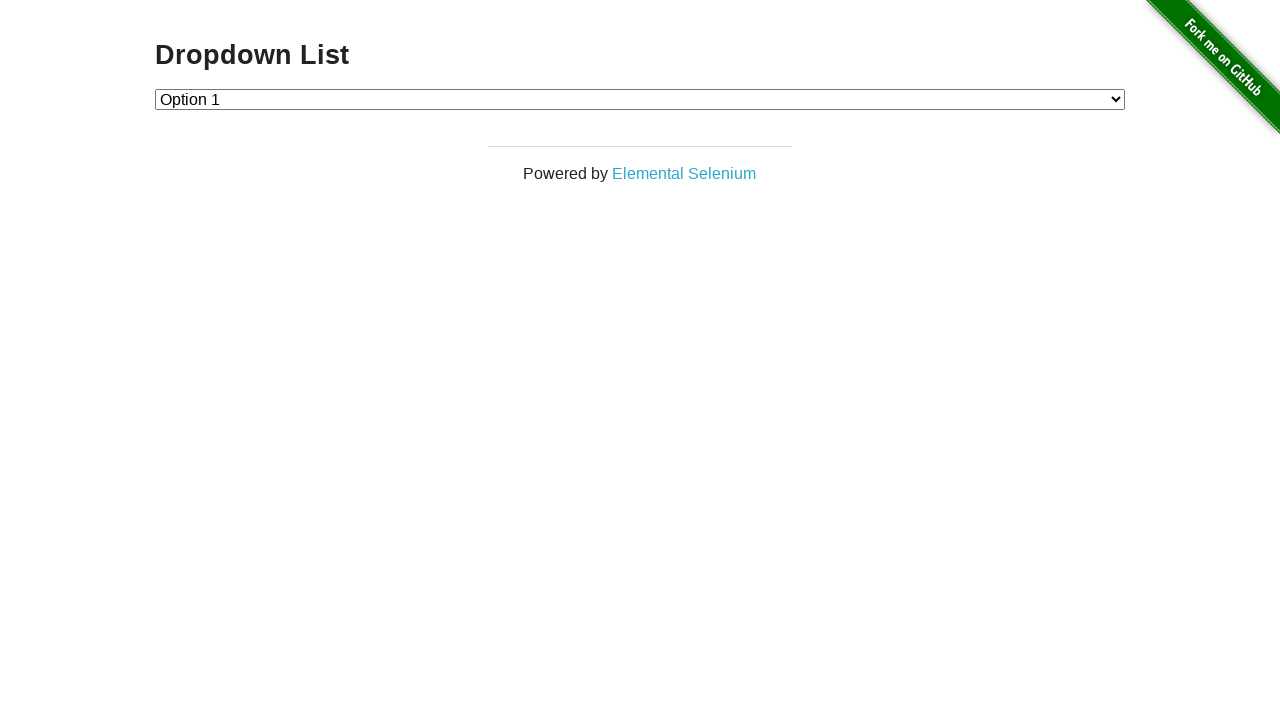

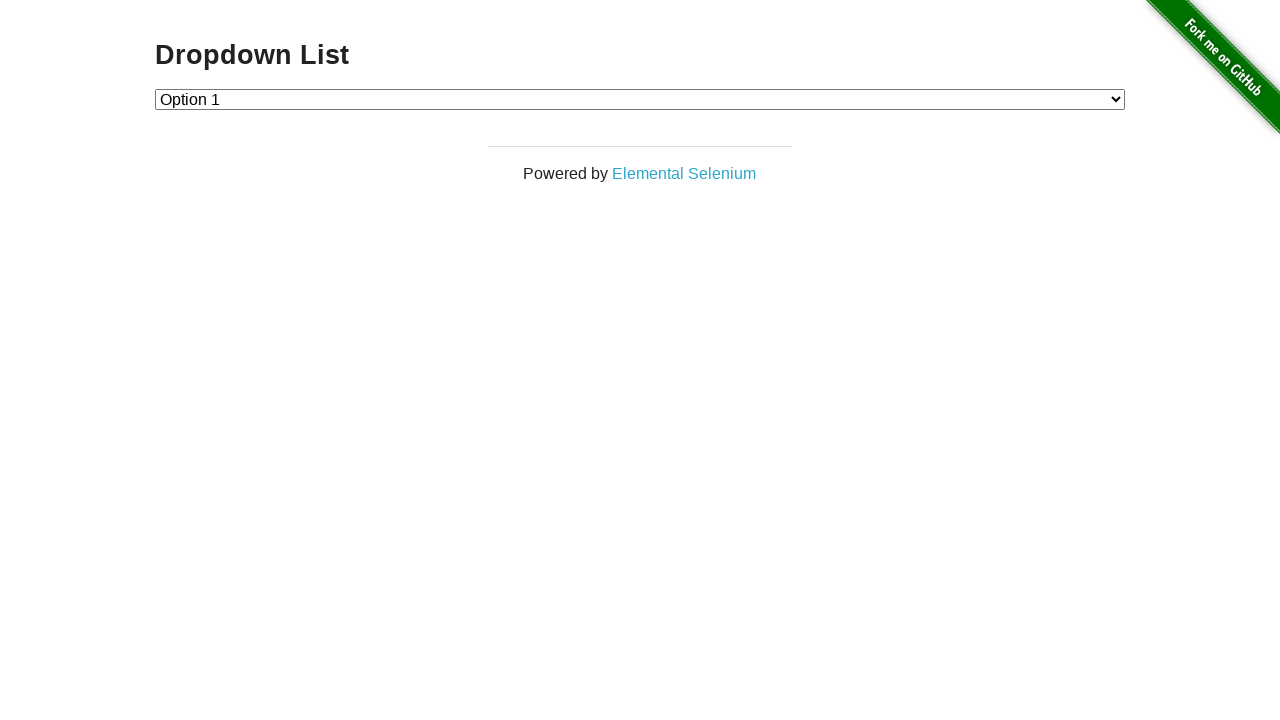